Tests editing a todo item by double-clicking, changing the text, and pressing Enter.

Starting URL: https://demo.playwright.dev/todomvc

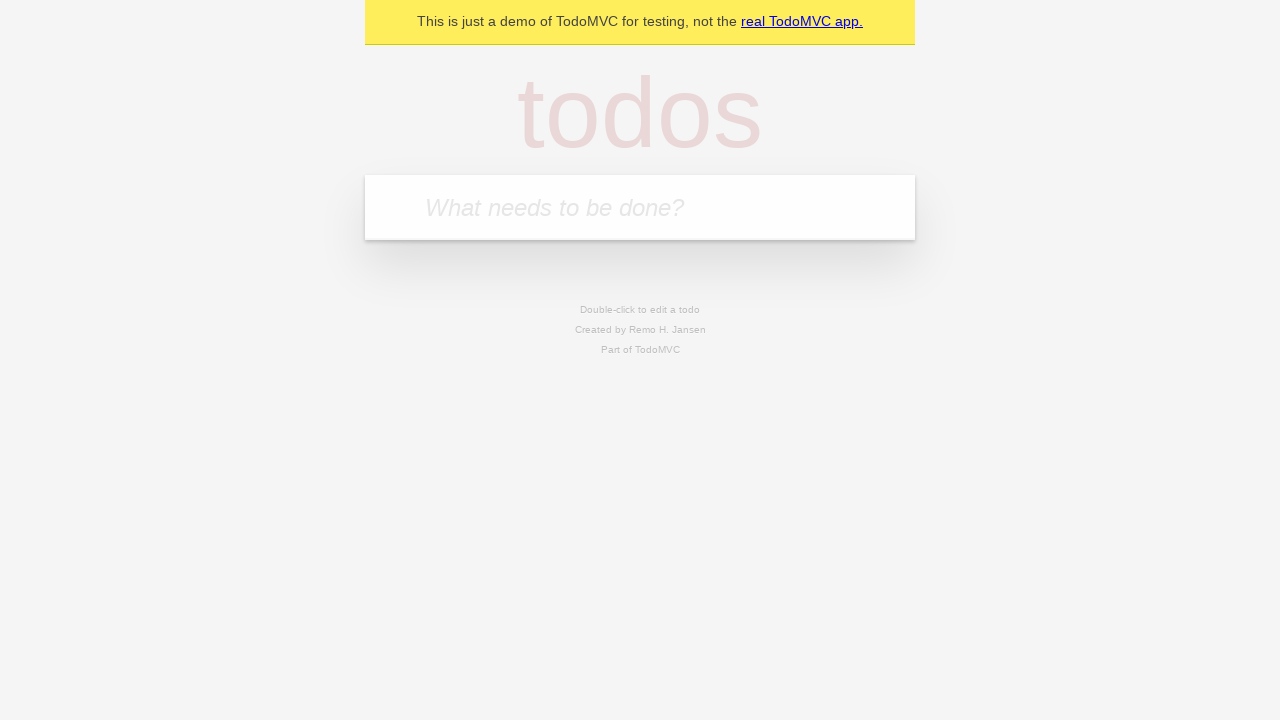

Filled new todo input with 'buy some cheese' on internal:attr=[placeholder="What needs to be done?"i]
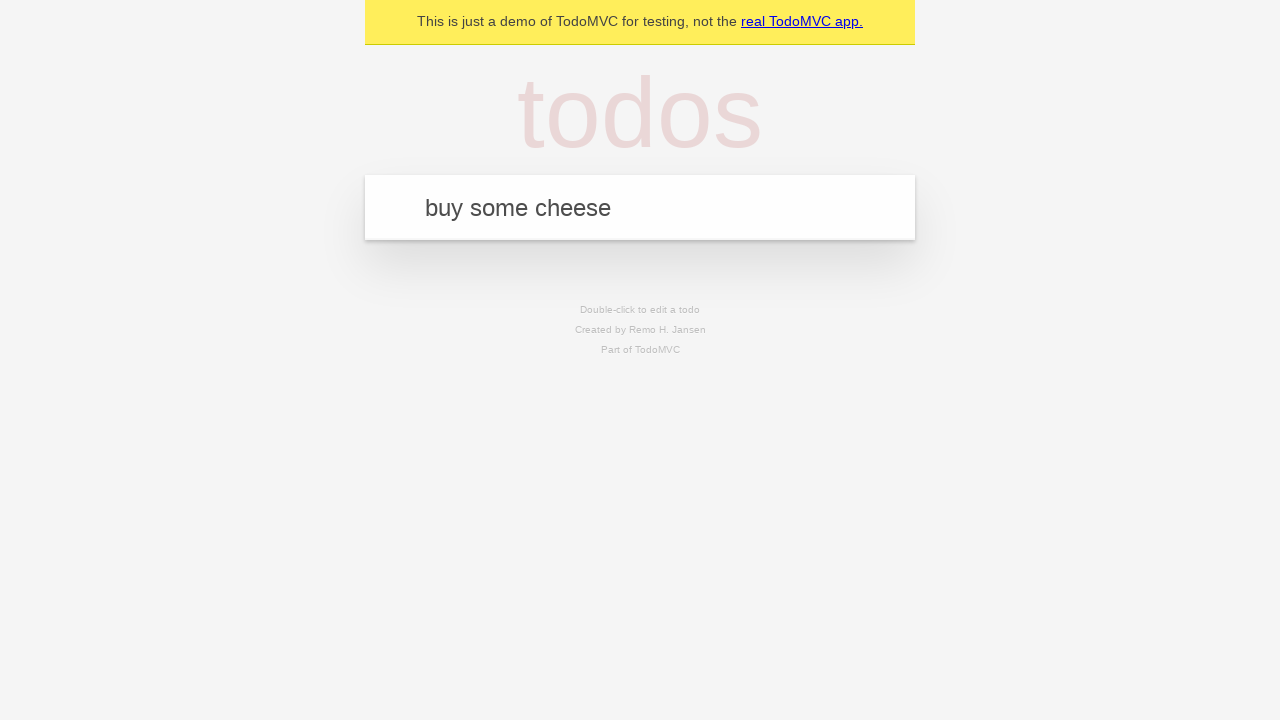

Pressed Enter to create first todo item on internal:attr=[placeholder="What needs to be done?"i]
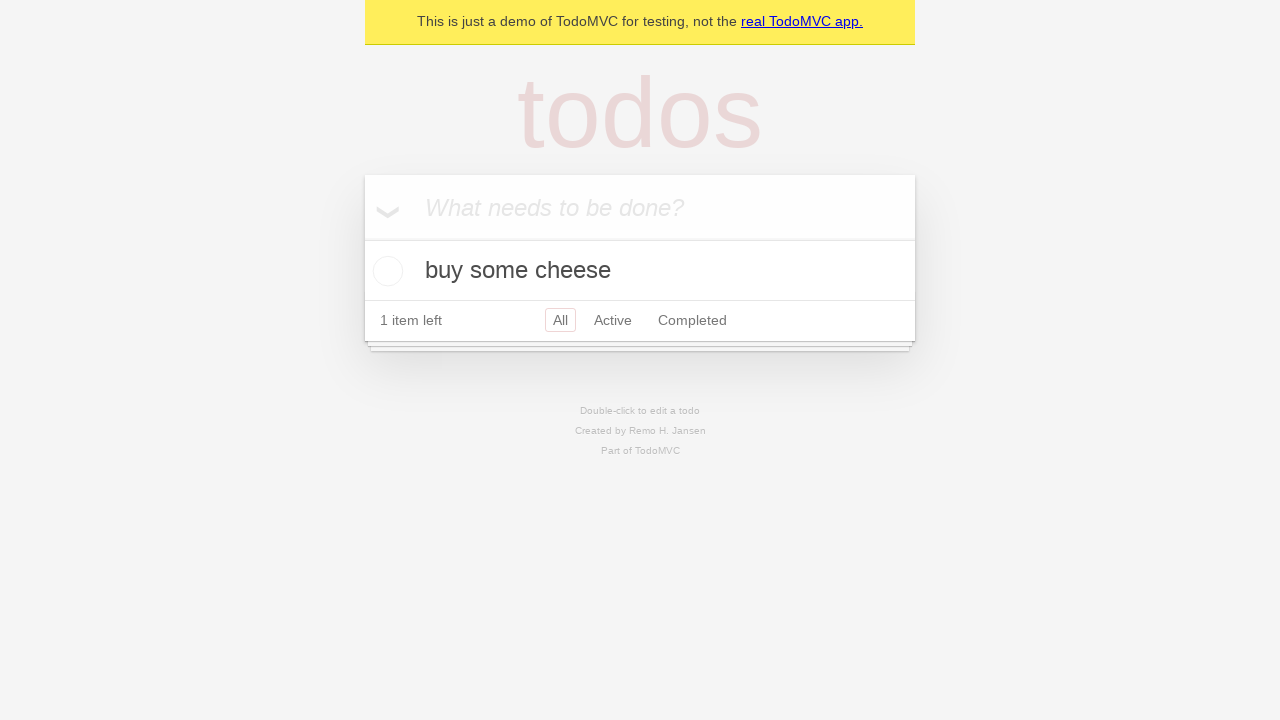

Filled new todo input with 'feed the cat' on internal:attr=[placeholder="What needs to be done?"i]
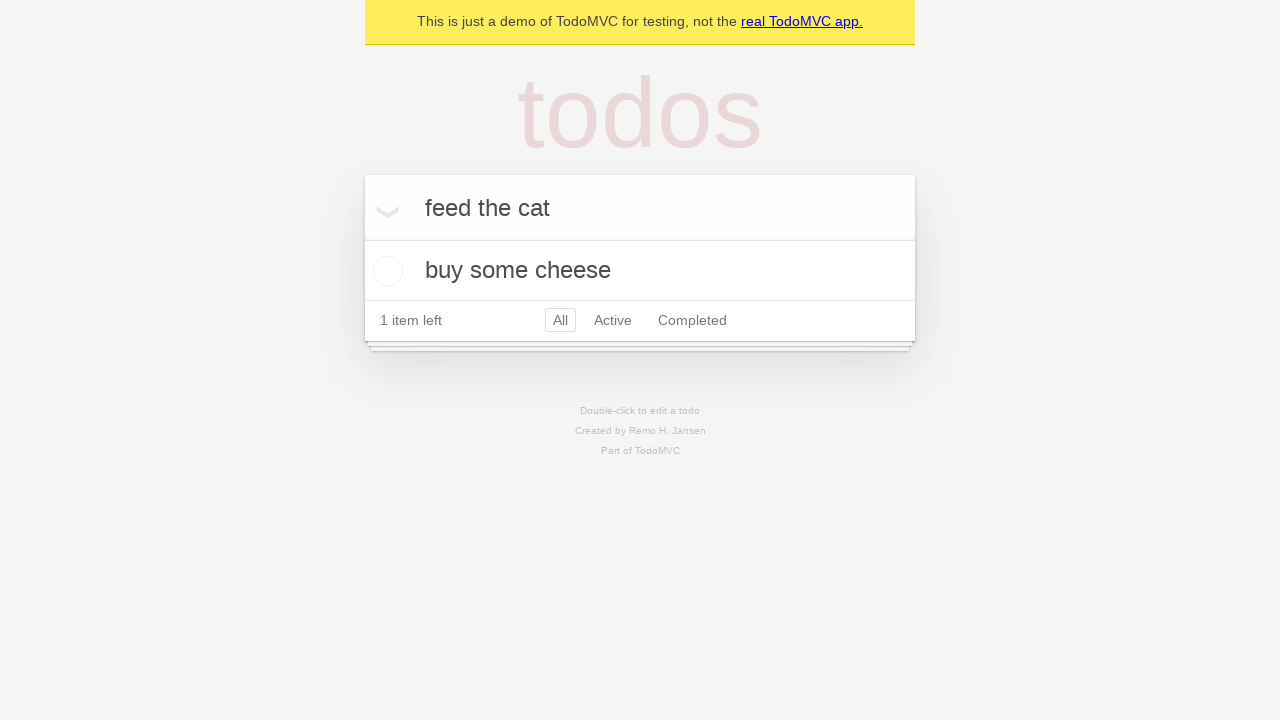

Pressed Enter to create second todo item on internal:attr=[placeholder="What needs to be done?"i]
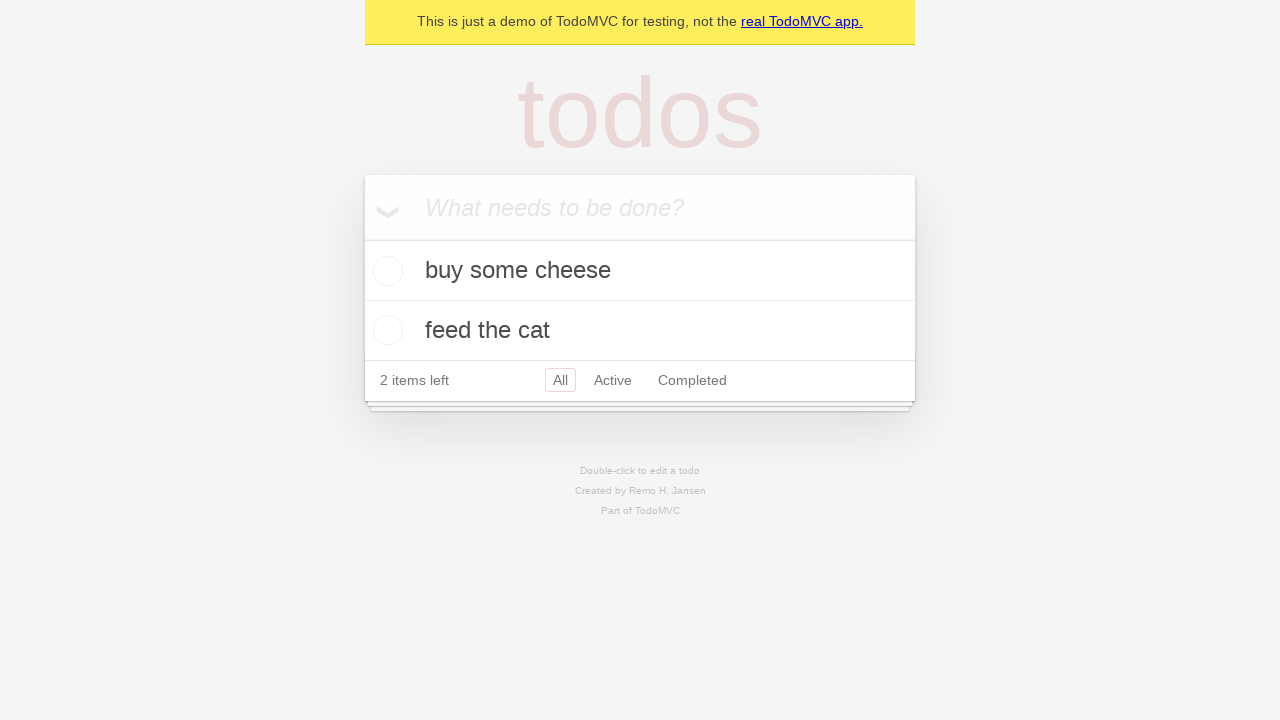

Filled new todo input with 'book a doctors appointment' on internal:attr=[placeholder="What needs to be done?"i]
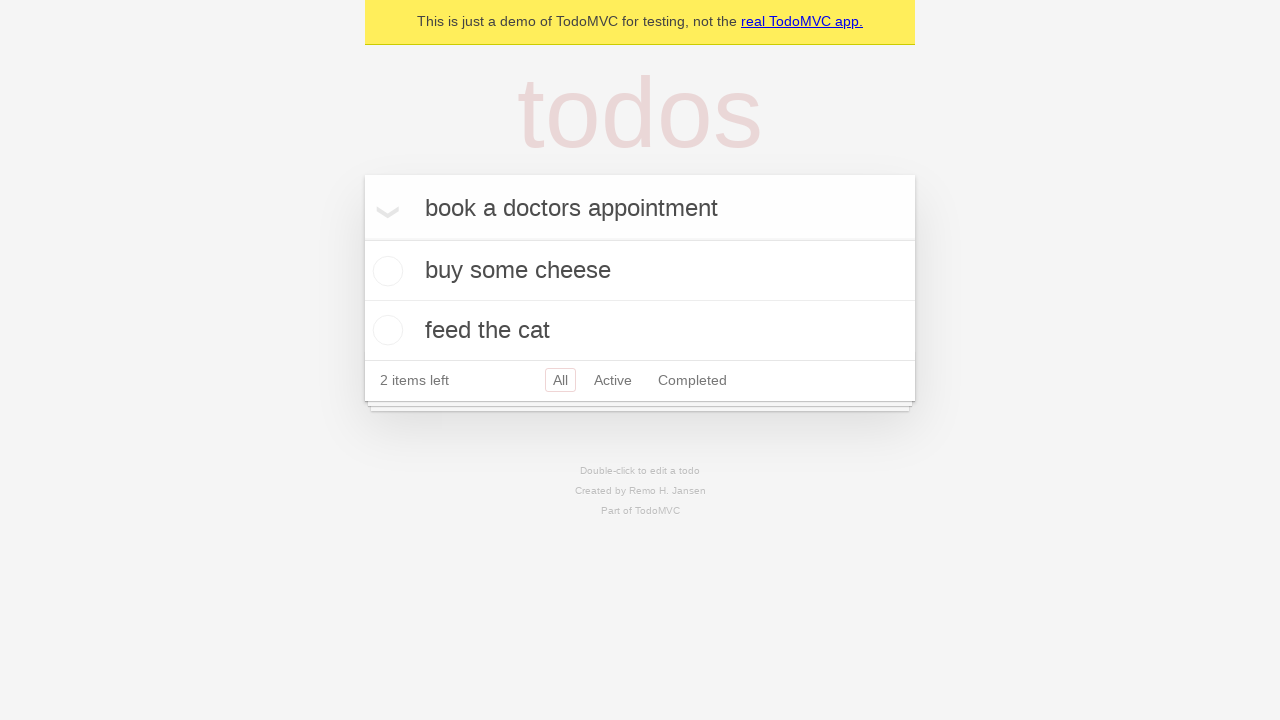

Pressed Enter to create third todo item on internal:attr=[placeholder="What needs to be done?"i]
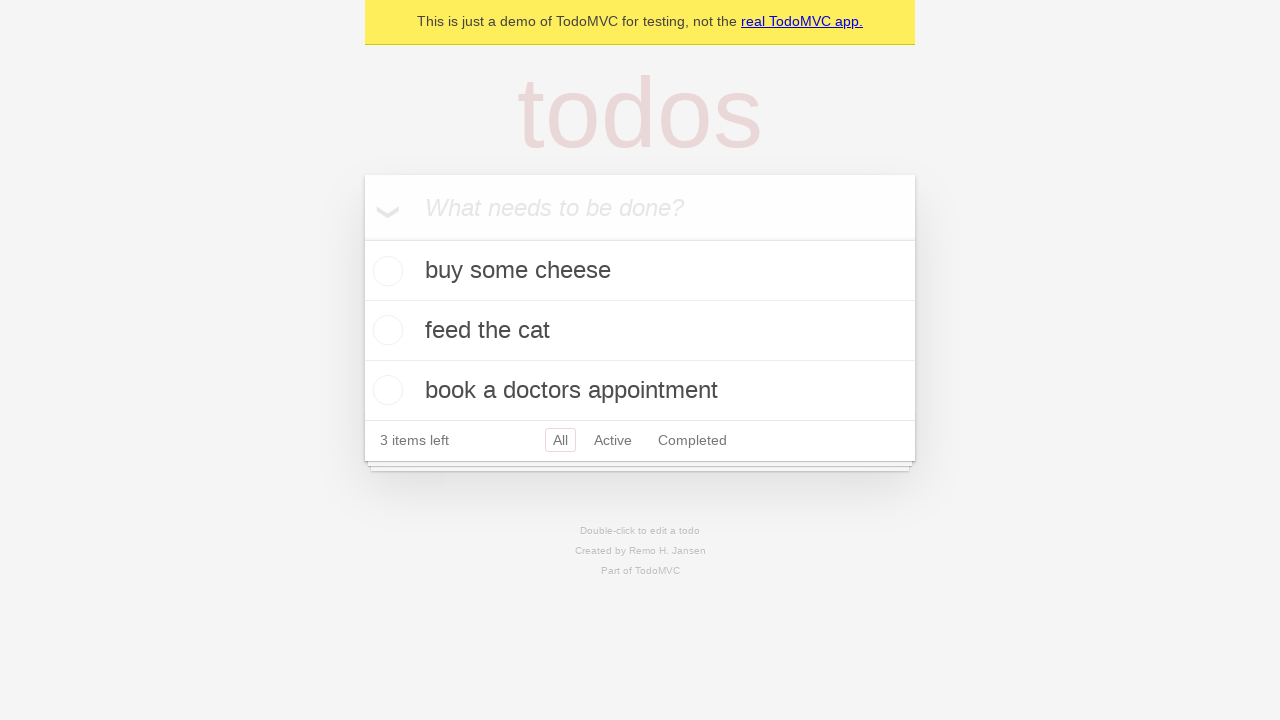

Waited for all three todo items to be visible
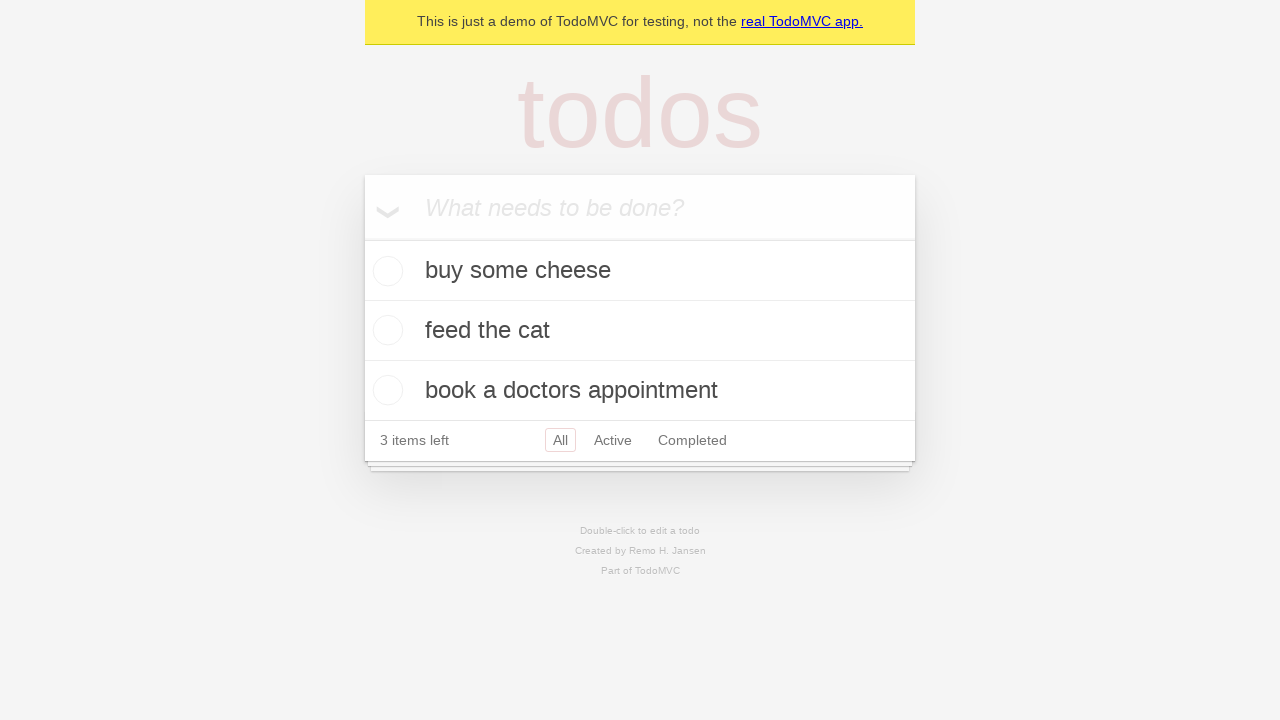

Double-clicked second todo item to enter edit mode at (640, 331) on internal:testid=[data-testid="todo-item"s] >> nth=1
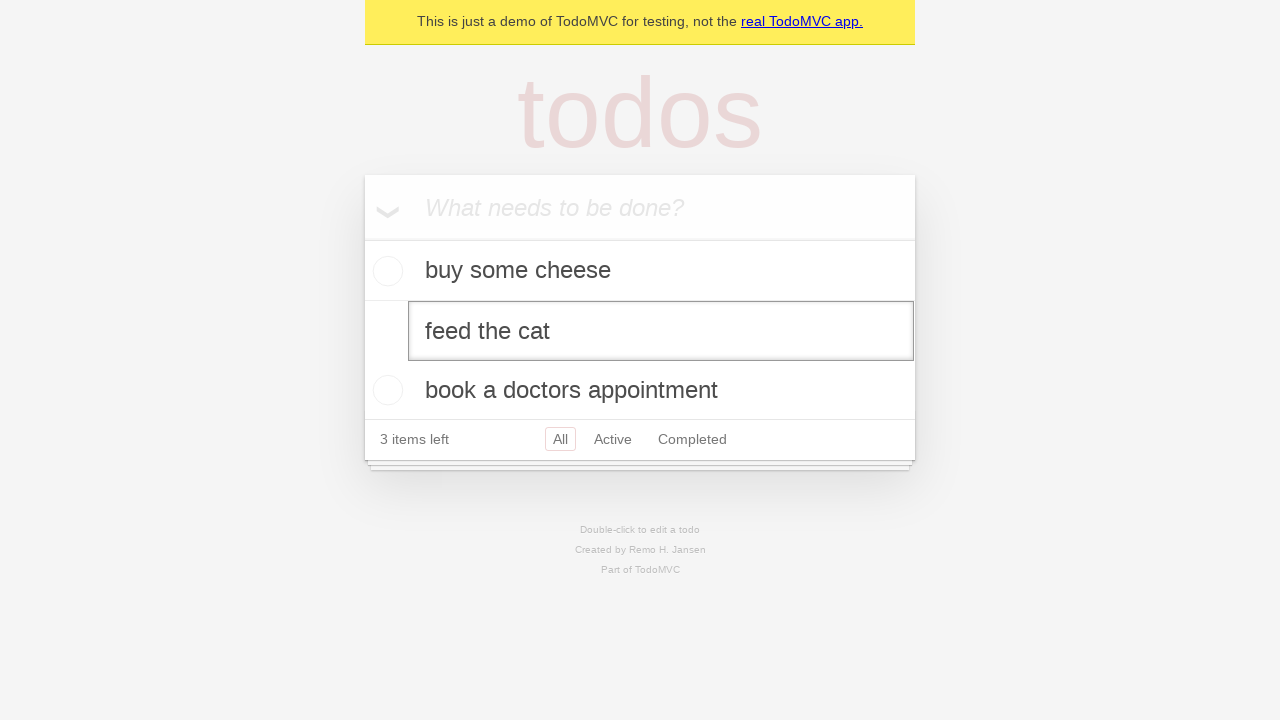

Changed todo text to 'buy some sausages' on internal:testid=[data-testid="todo-item"s] >> nth=1 >> internal:role=textbox[nam
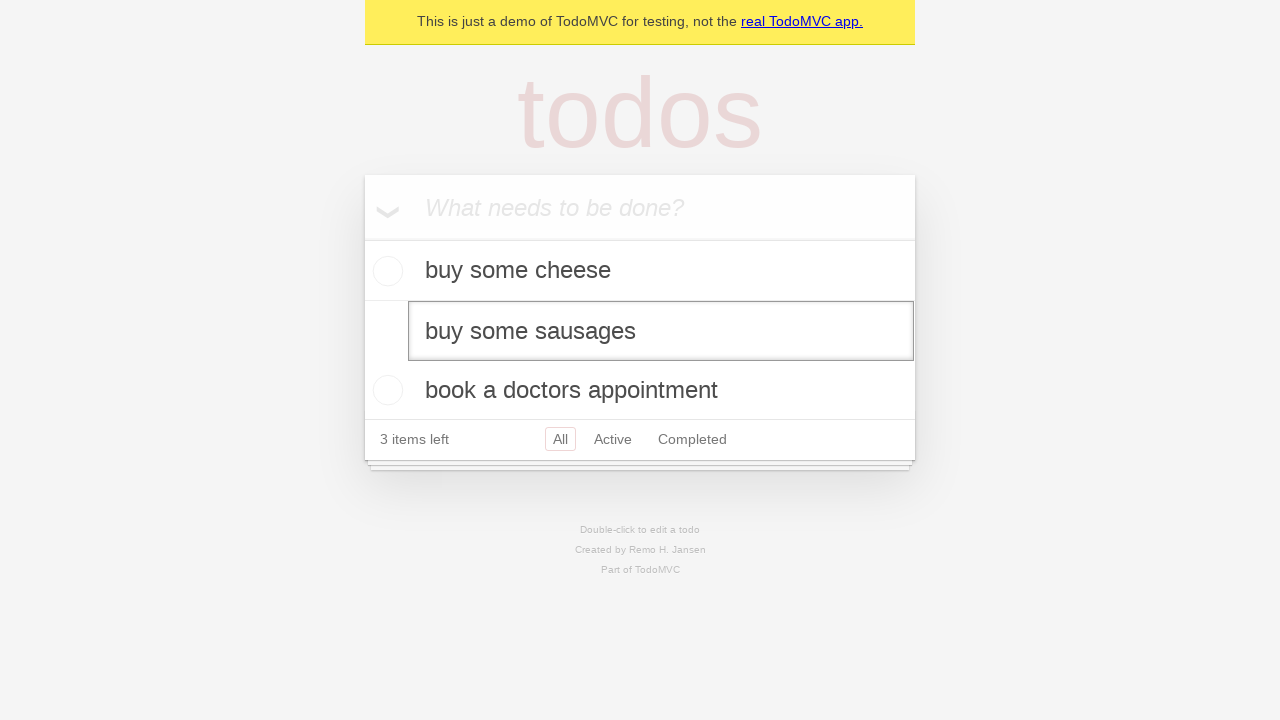

Pressed Enter to save the edited todo item on internal:testid=[data-testid="todo-item"s] >> nth=1 >> internal:role=textbox[nam
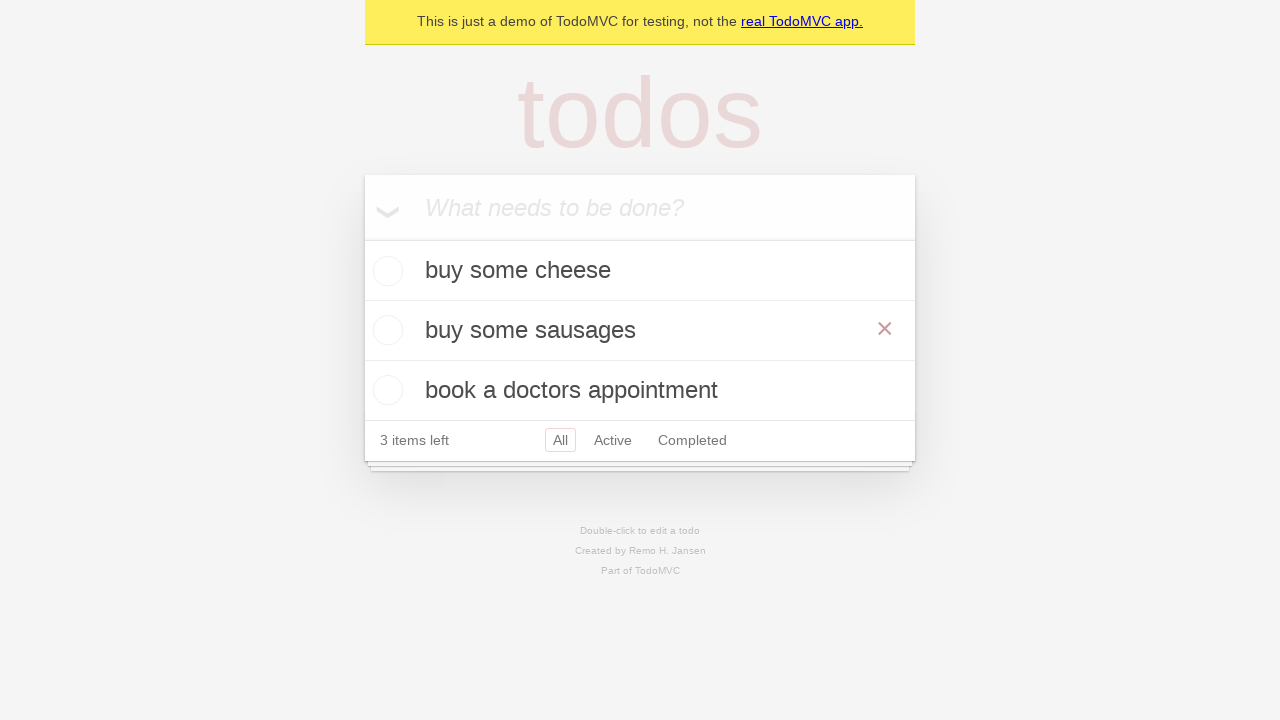

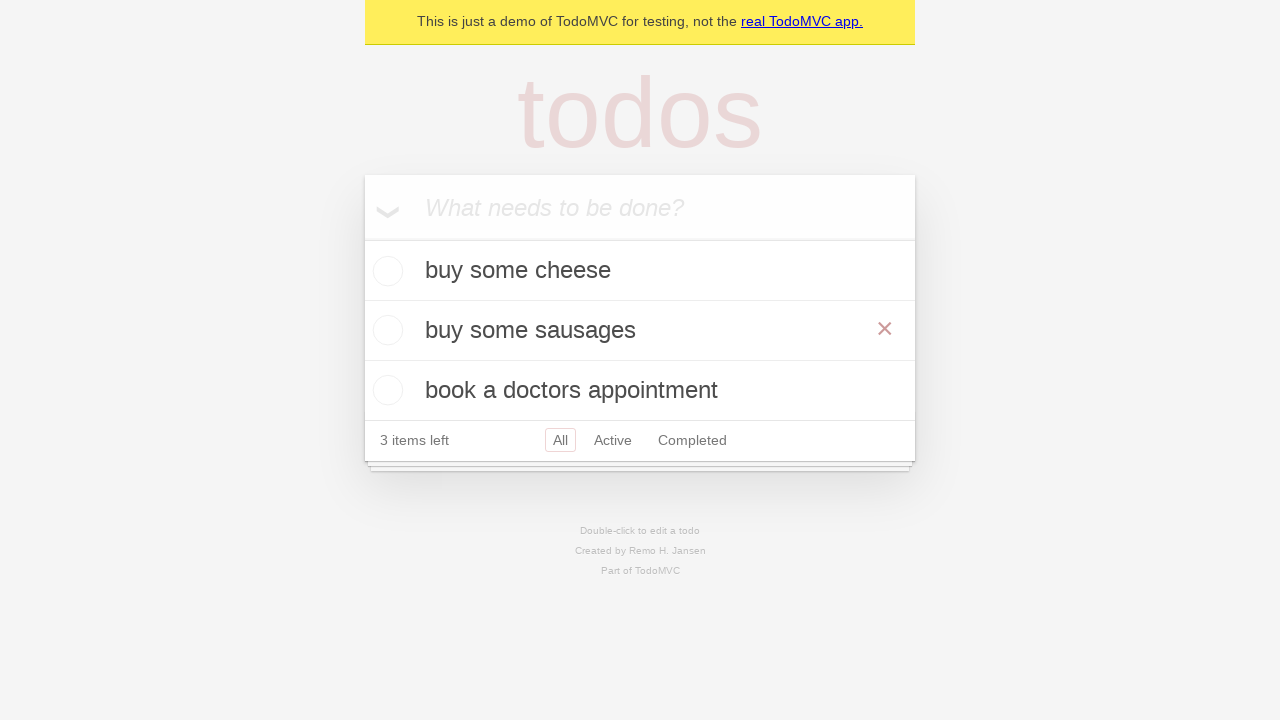